Checks for the presence and visibility of specific buttons (start, tutorial, settings) on the page and verifies CSS styling is properly loaded

Starting URL: https://cblix2.franzai.com

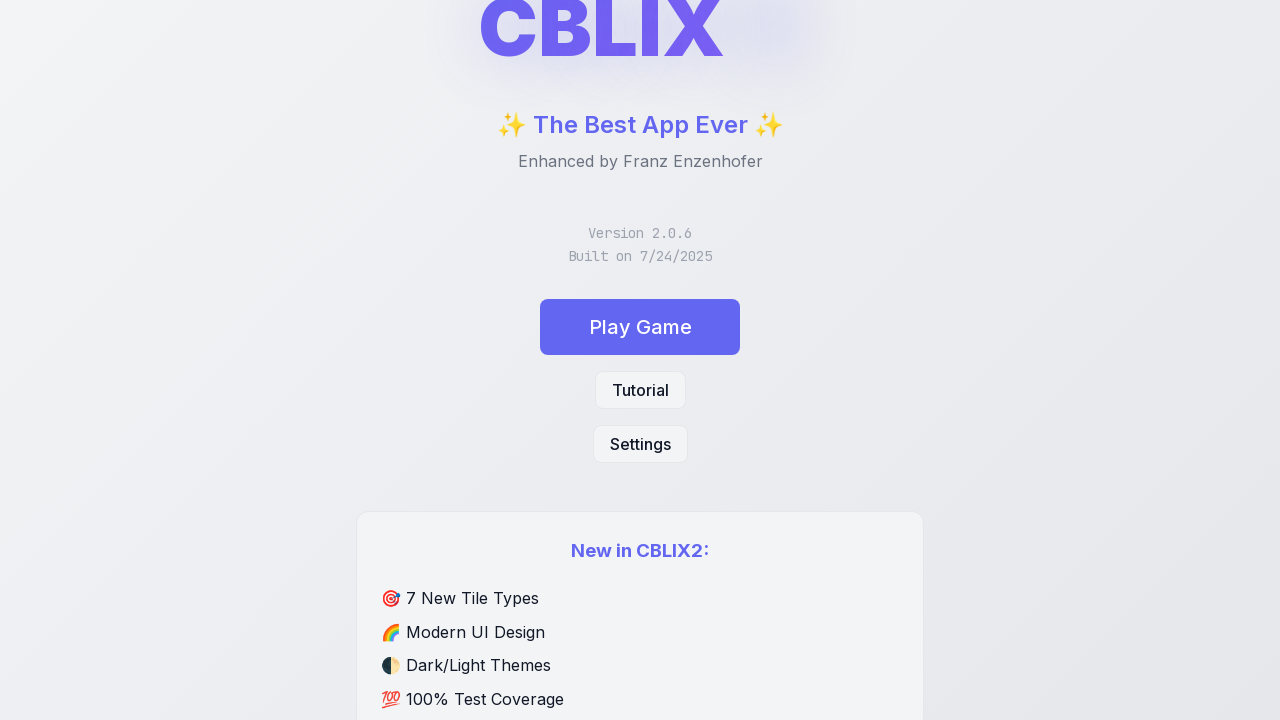

Waited for page to reach network idle state
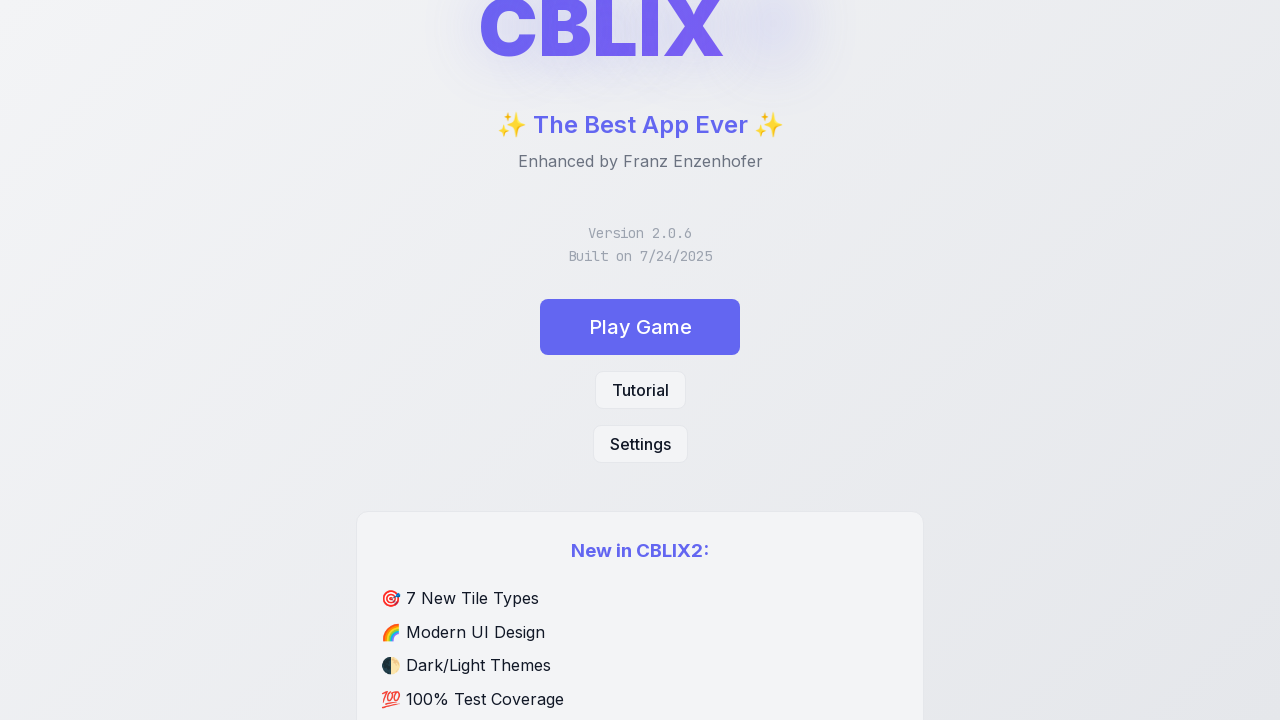

Verified start button is present and attached to DOM
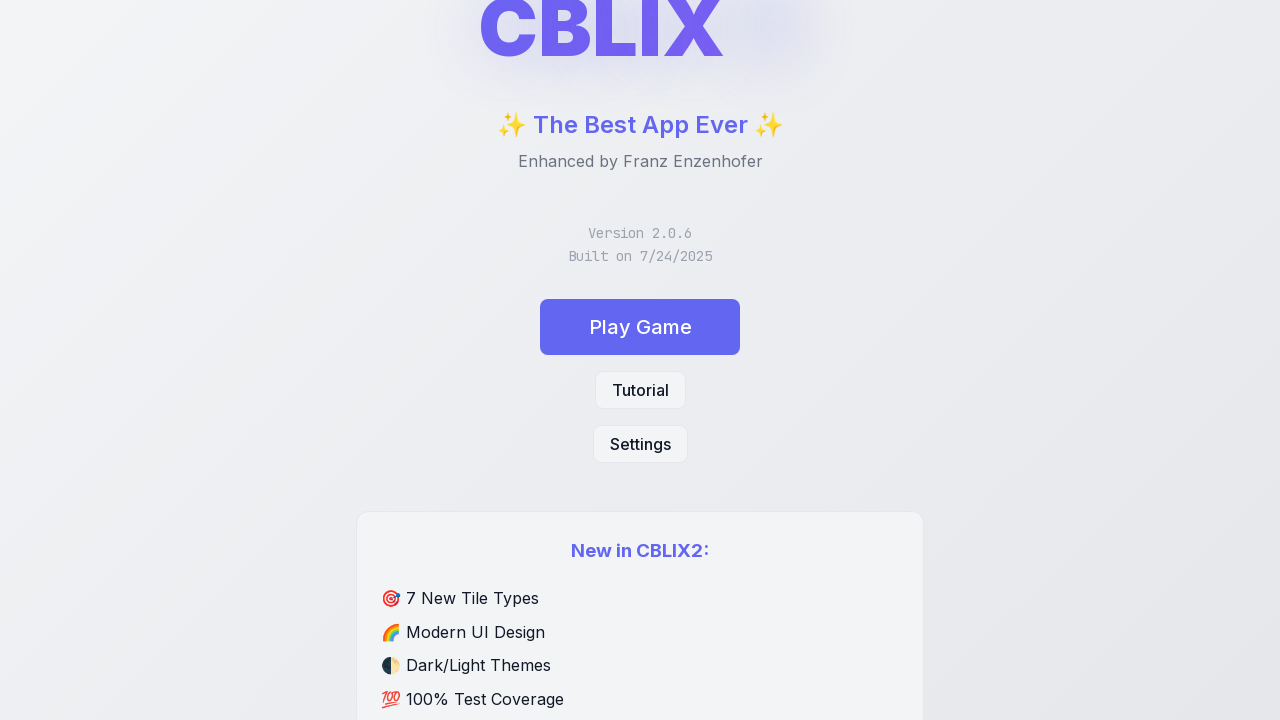

Verified tutorial button is present and attached to DOM
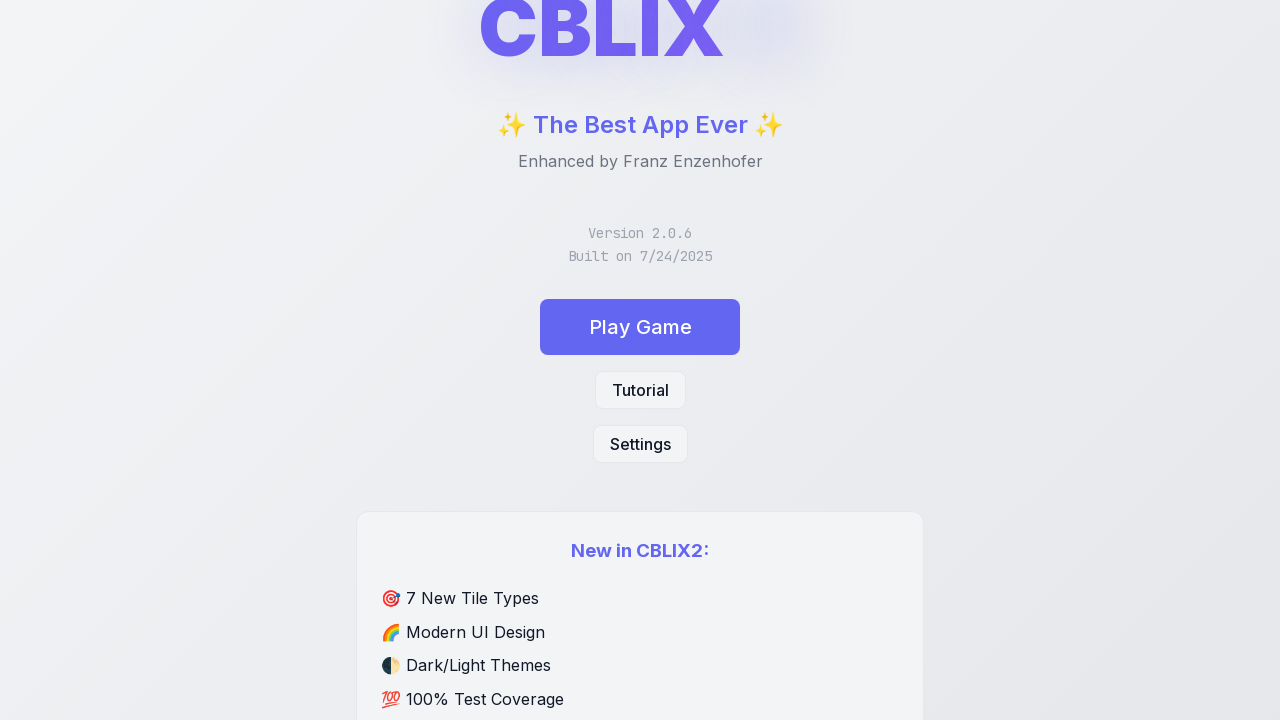

Verified settings button is present and attached to DOM
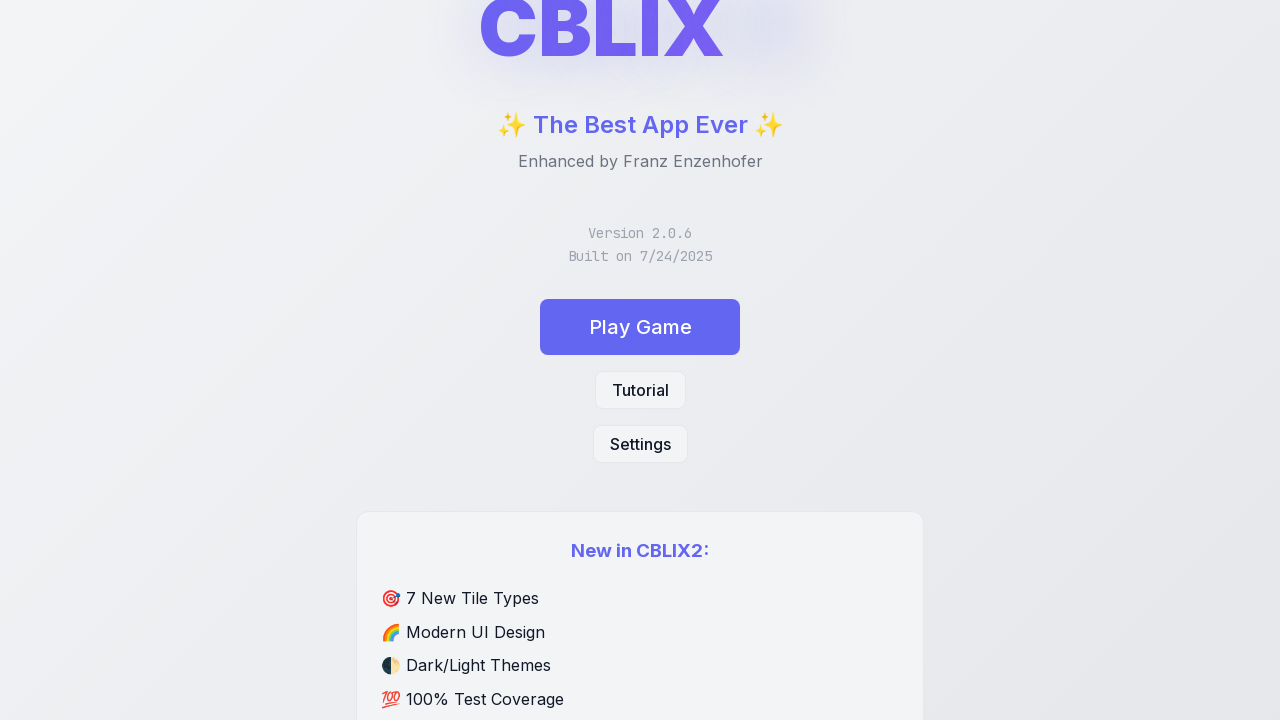

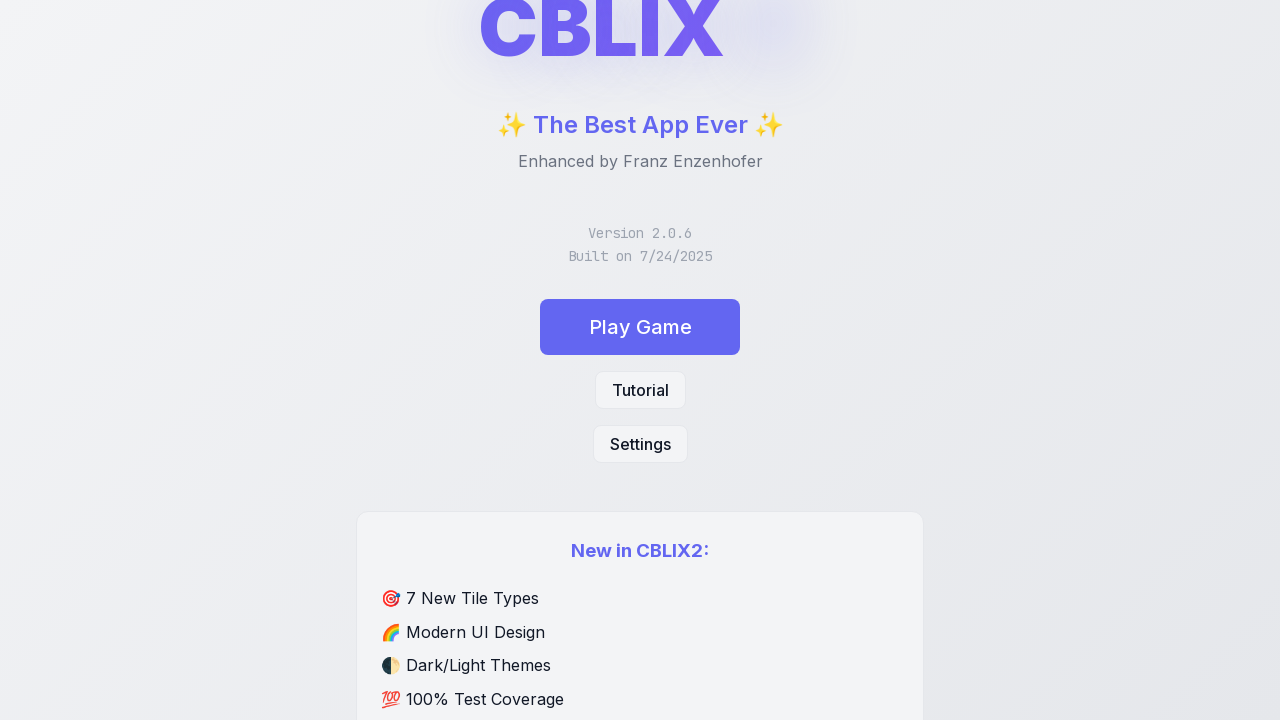